Tests double-click functionality on w3schools tryit page by switching to an iframe, double-clicking on a text element, and verifying the text color changes to red.

Starting URL: https://www.w3schools.com/tags/tryit.asp?filename=tryhtml5_ev_ondblclick2

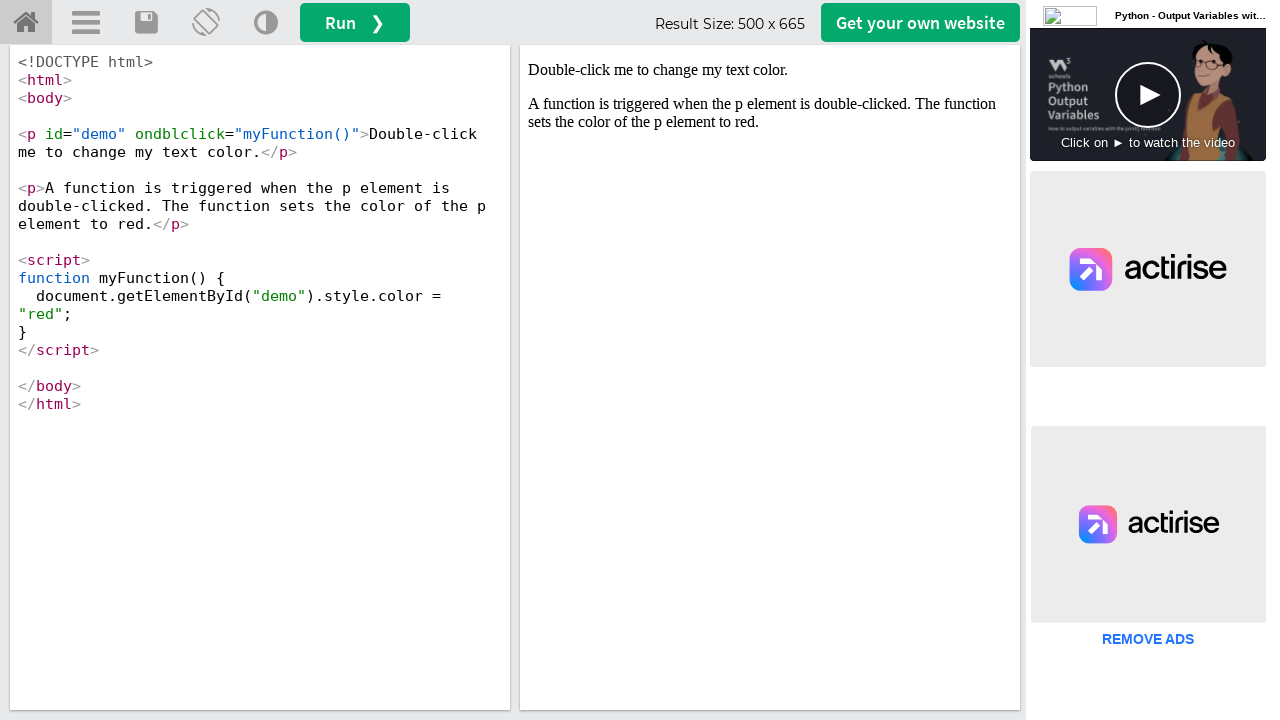

Located iframe with id 'iframeResult'
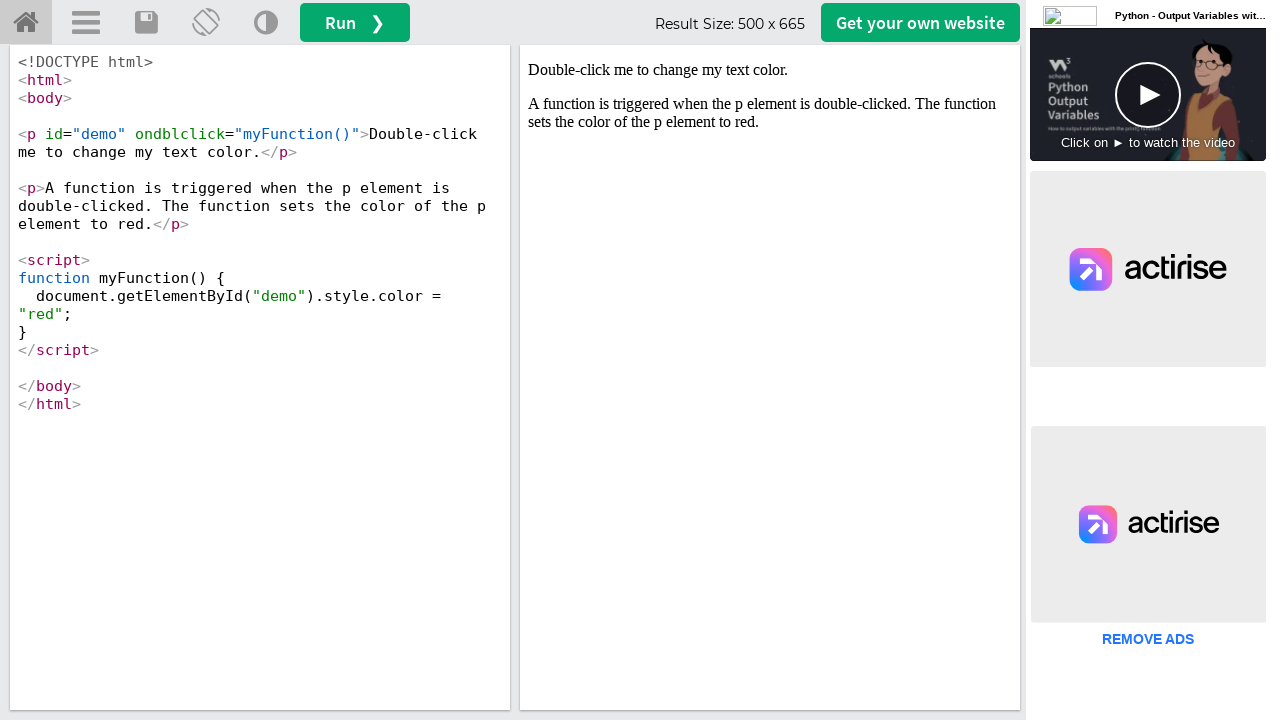

Located paragraph element with ondblclick attribute
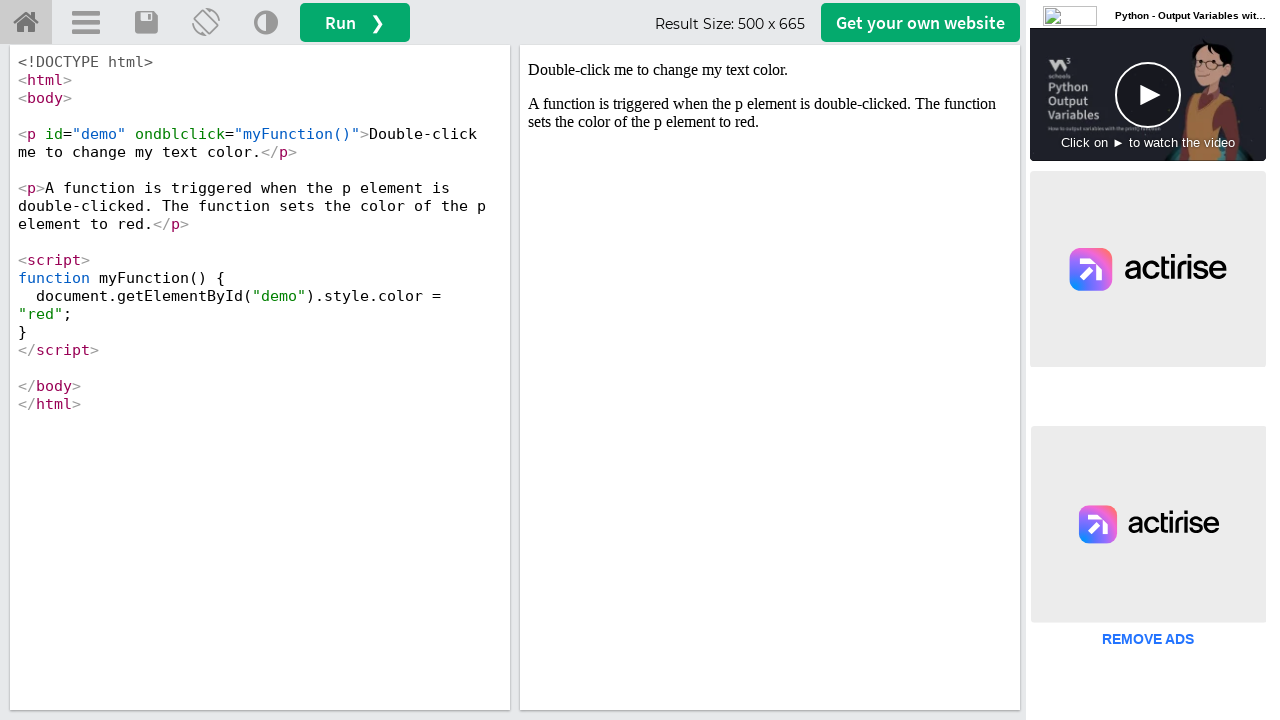

Double-clicked on the text element at (770, 70) on #iframeResult >> internal:control=enter-frame >> p[ondblclick]
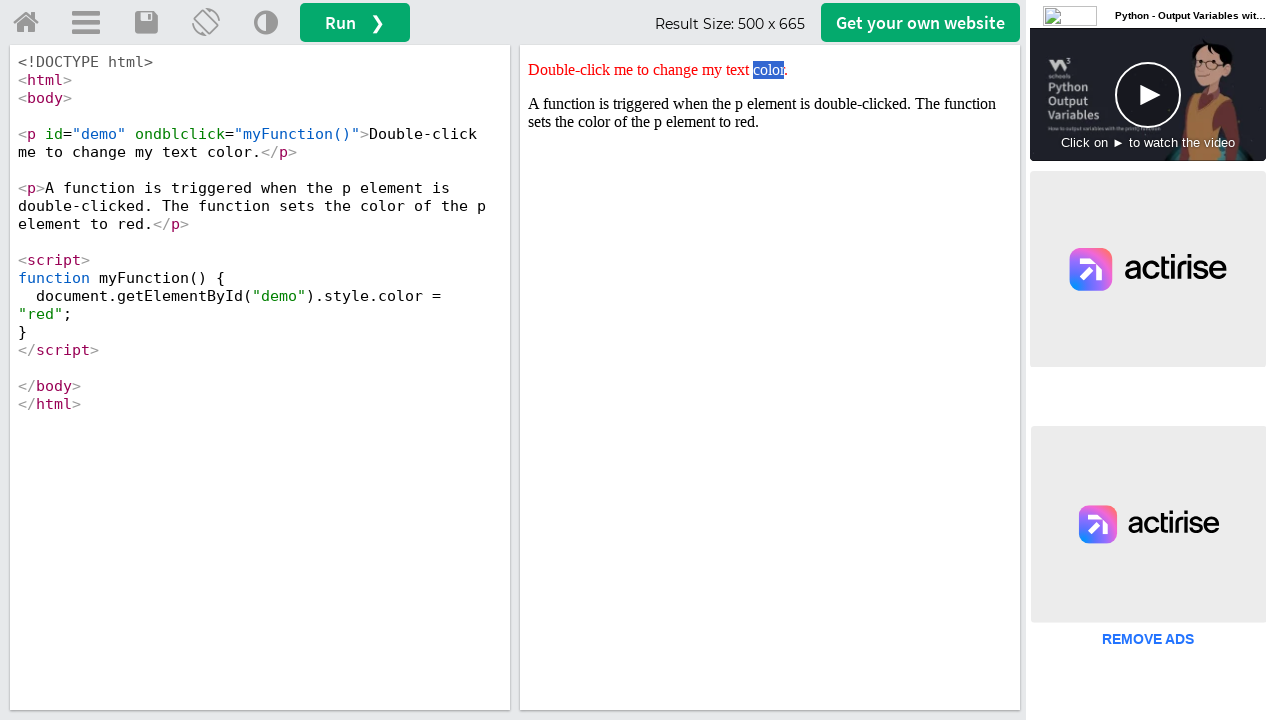

Retrieved style attribute from text element
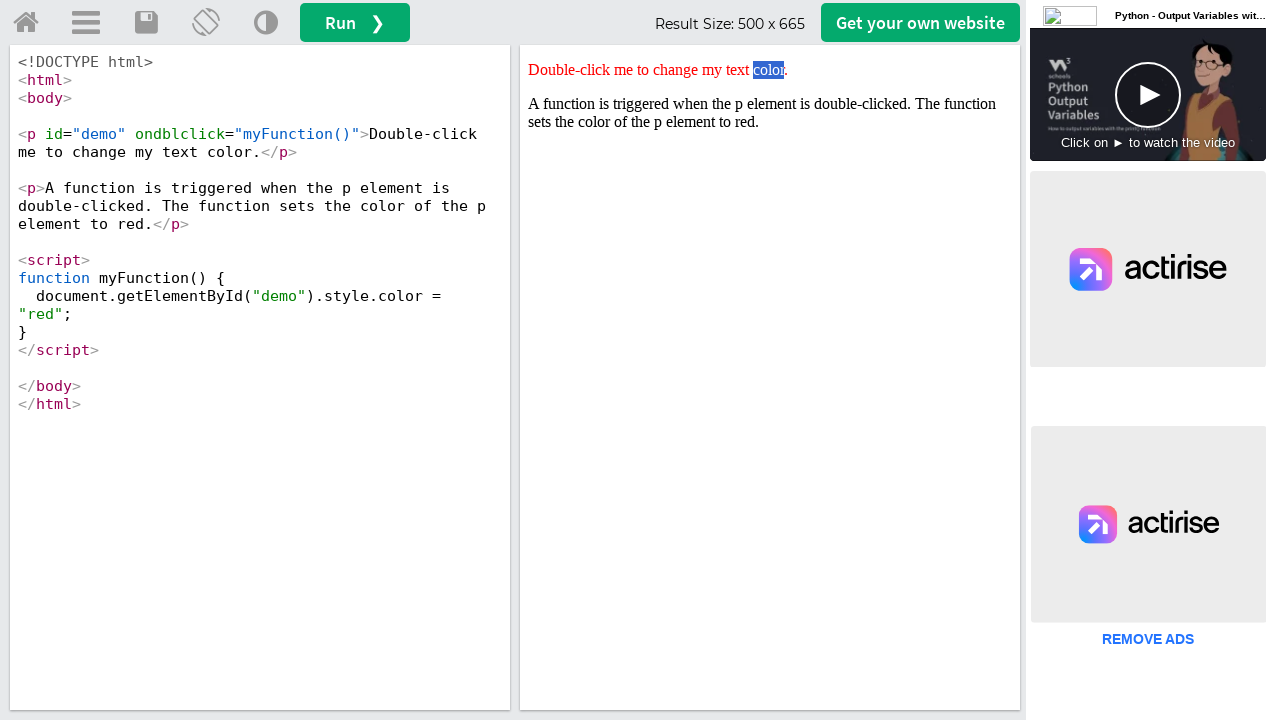

Verified text color changed to red after double-click
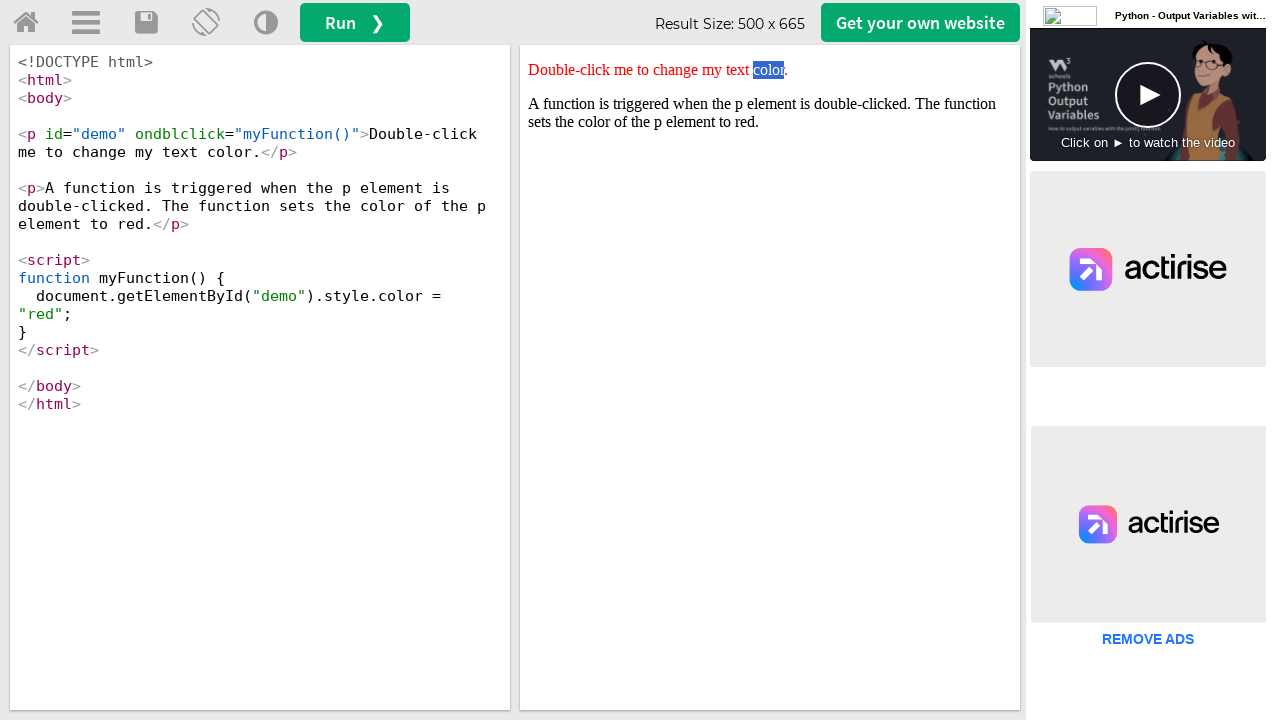

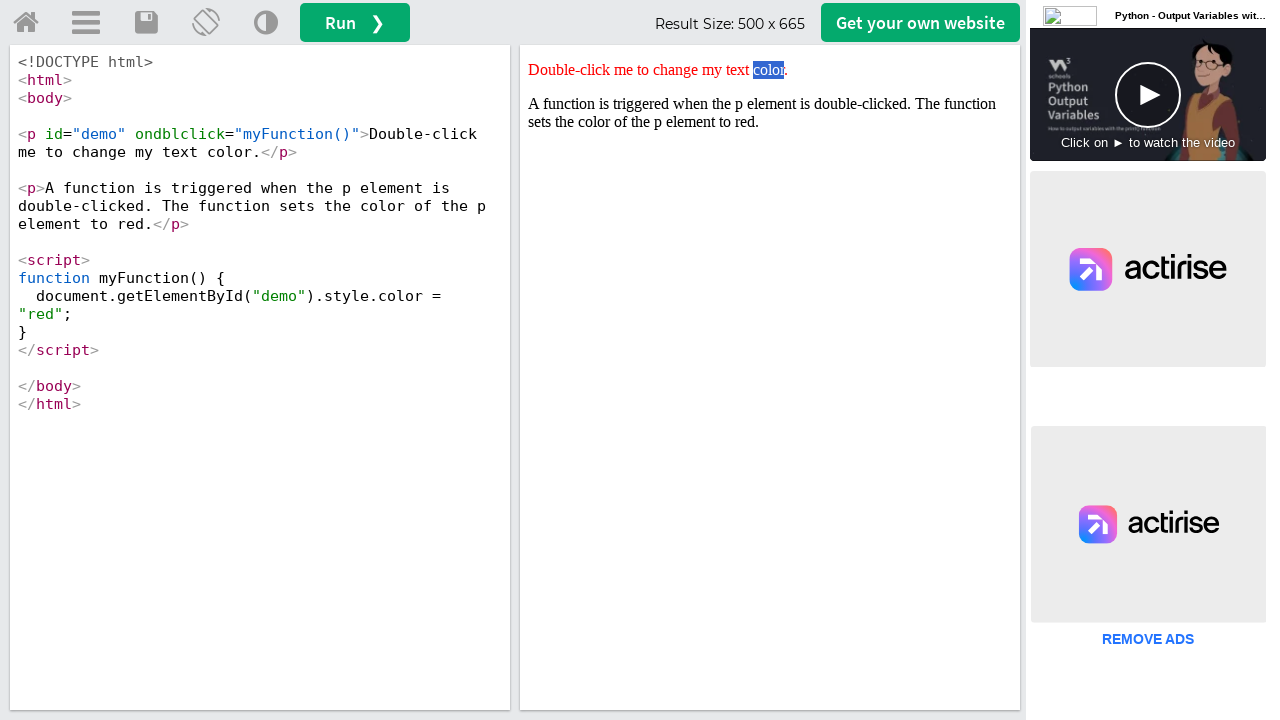